Tests a calculator application by entering two numbers into input fields and clicking the calculate button to perform an addition operation.

Starting URL: http://juliemr.github.io/protractor-demo/

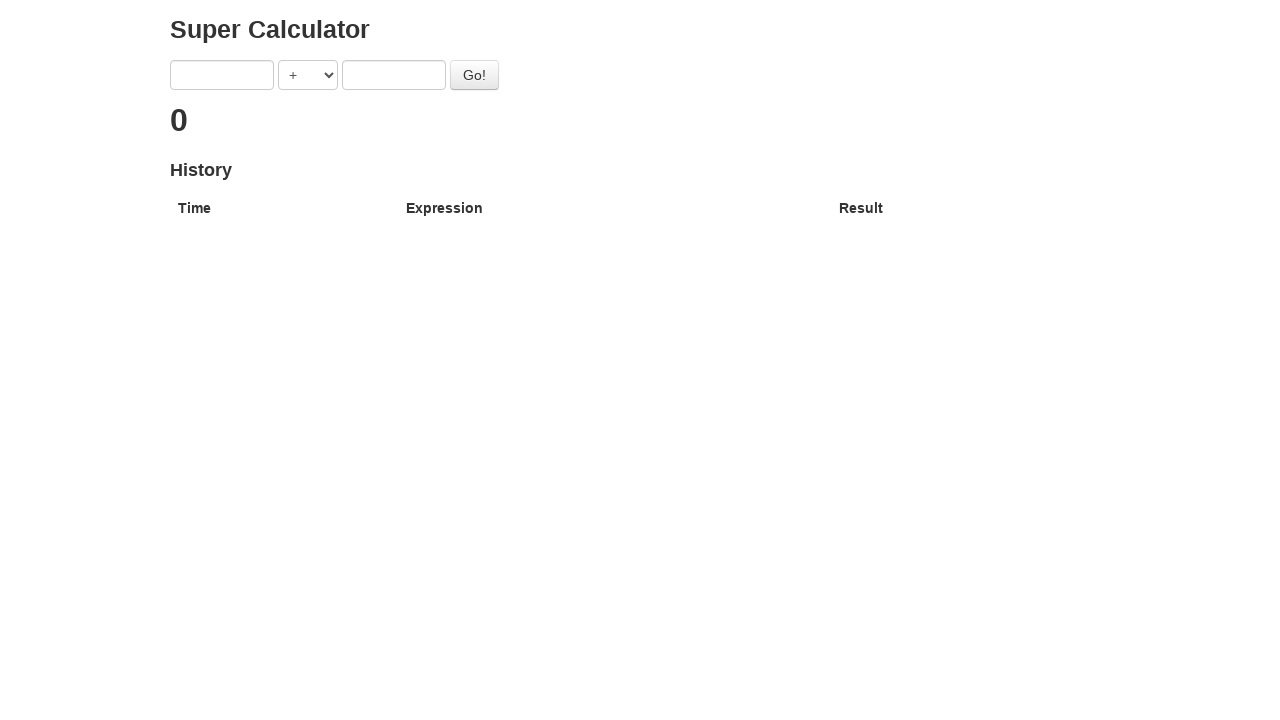

Verified page title contains 'Super Calculator'
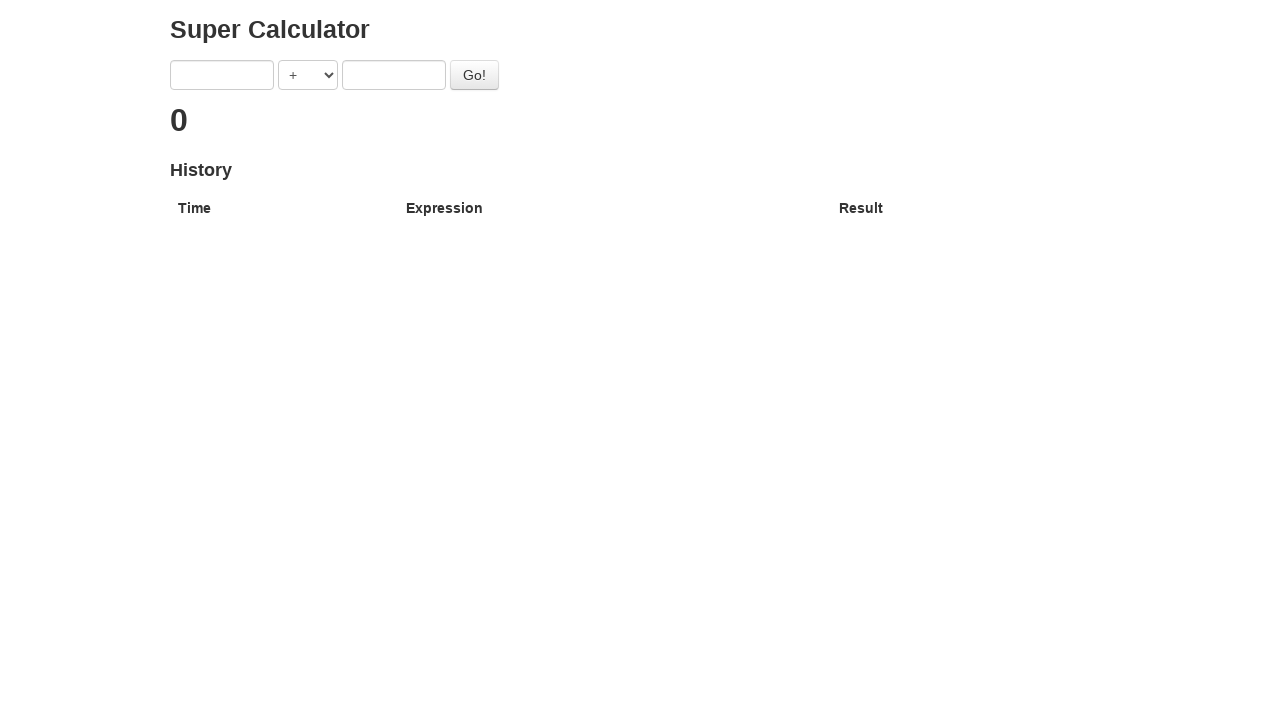

Filled first input field with number '1' on [ng-model='first']
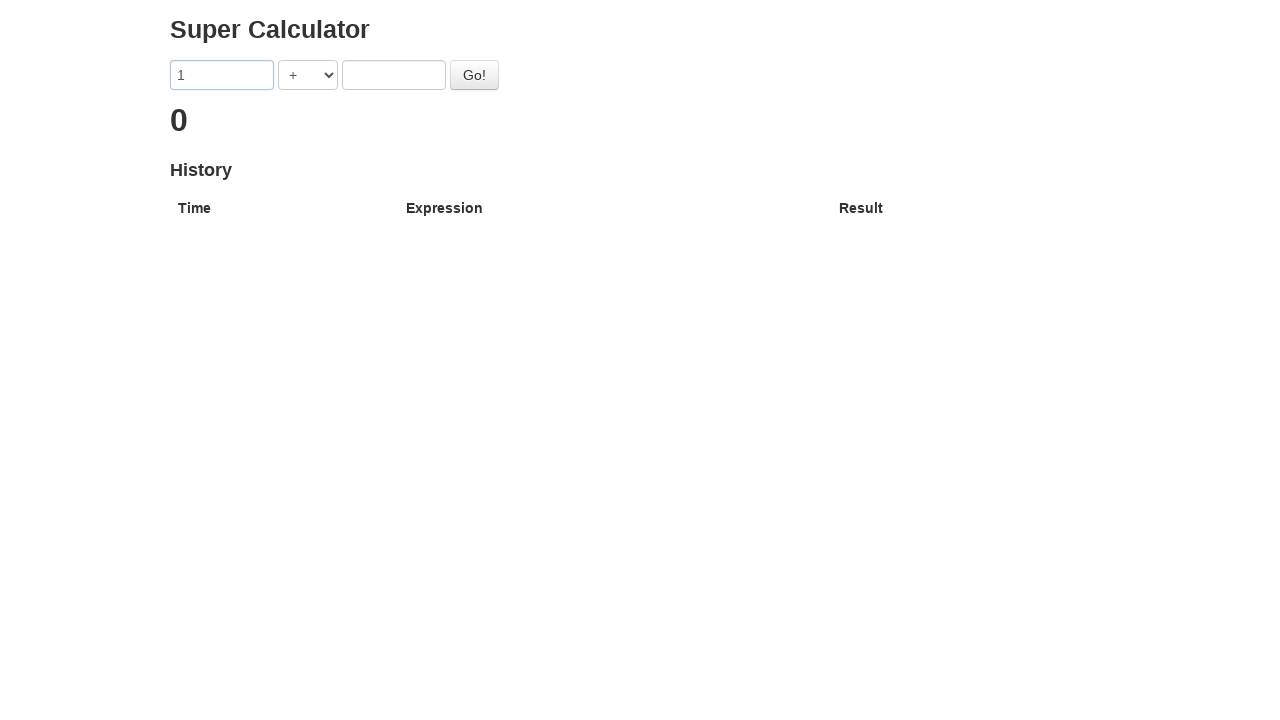

Filled second input field with number '2' on [ng-model='second']
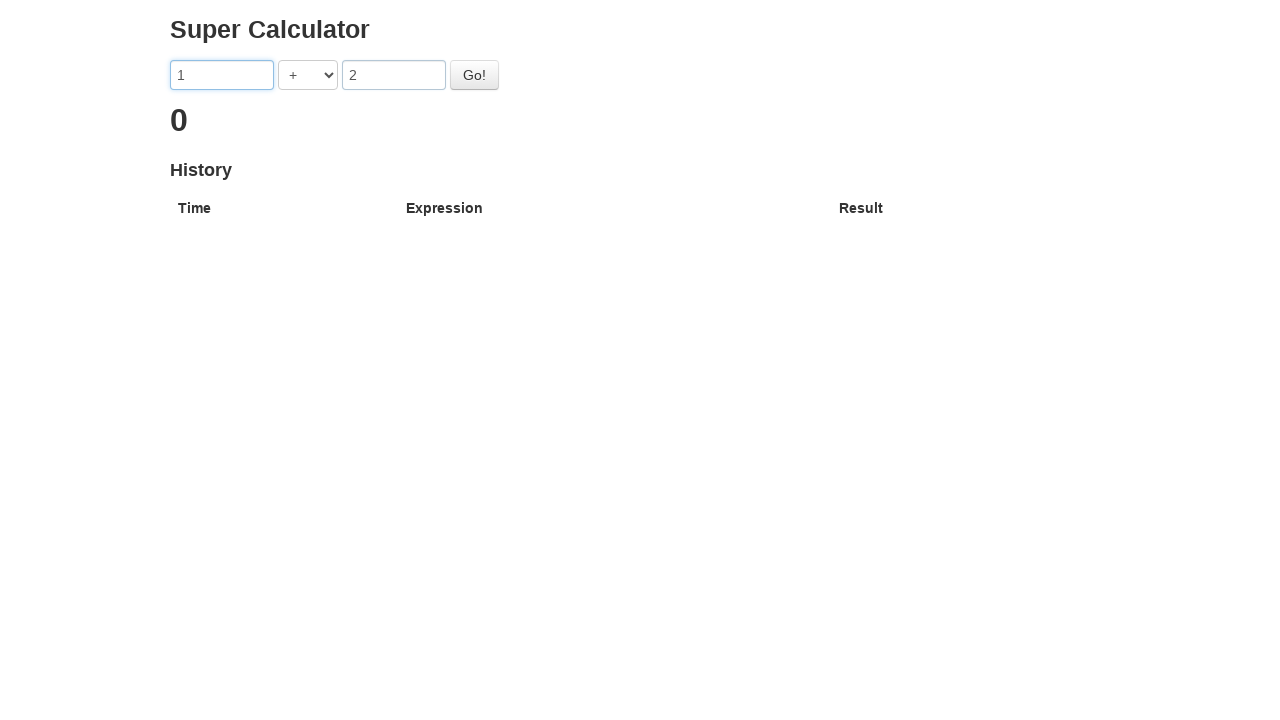

Clicked the Go button to perform addition calculation at (474, 75) on #gobutton
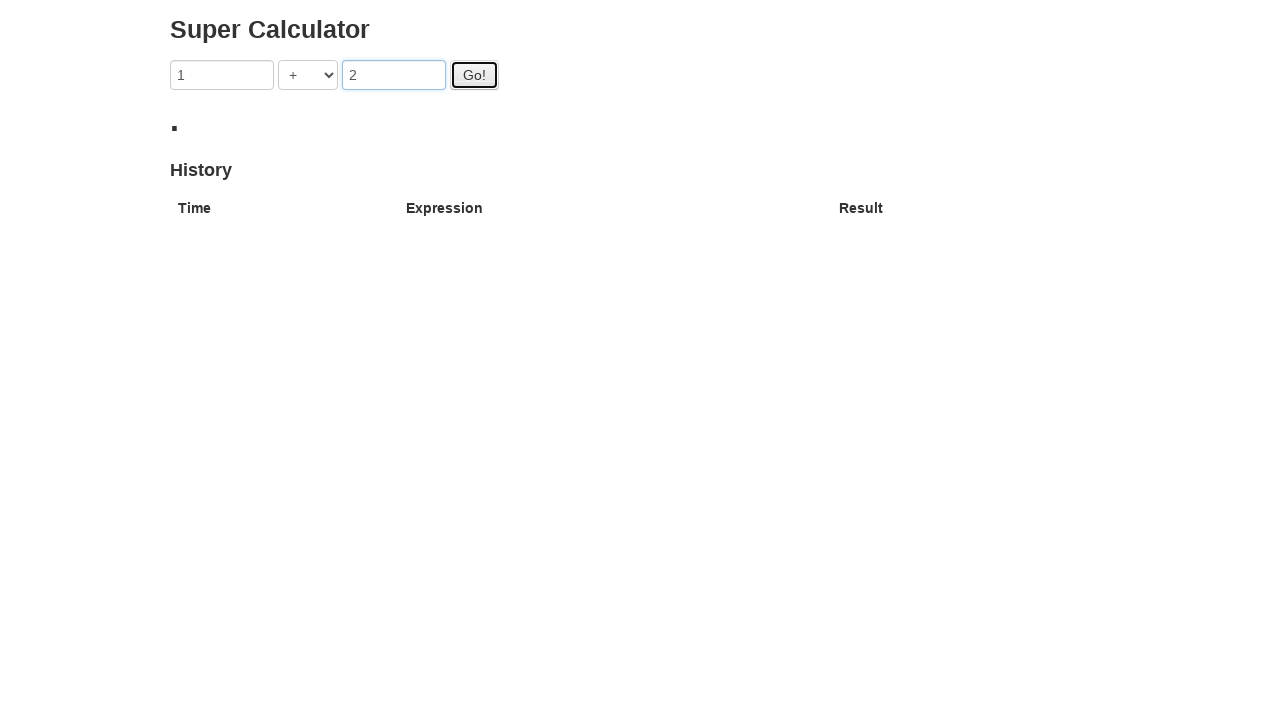

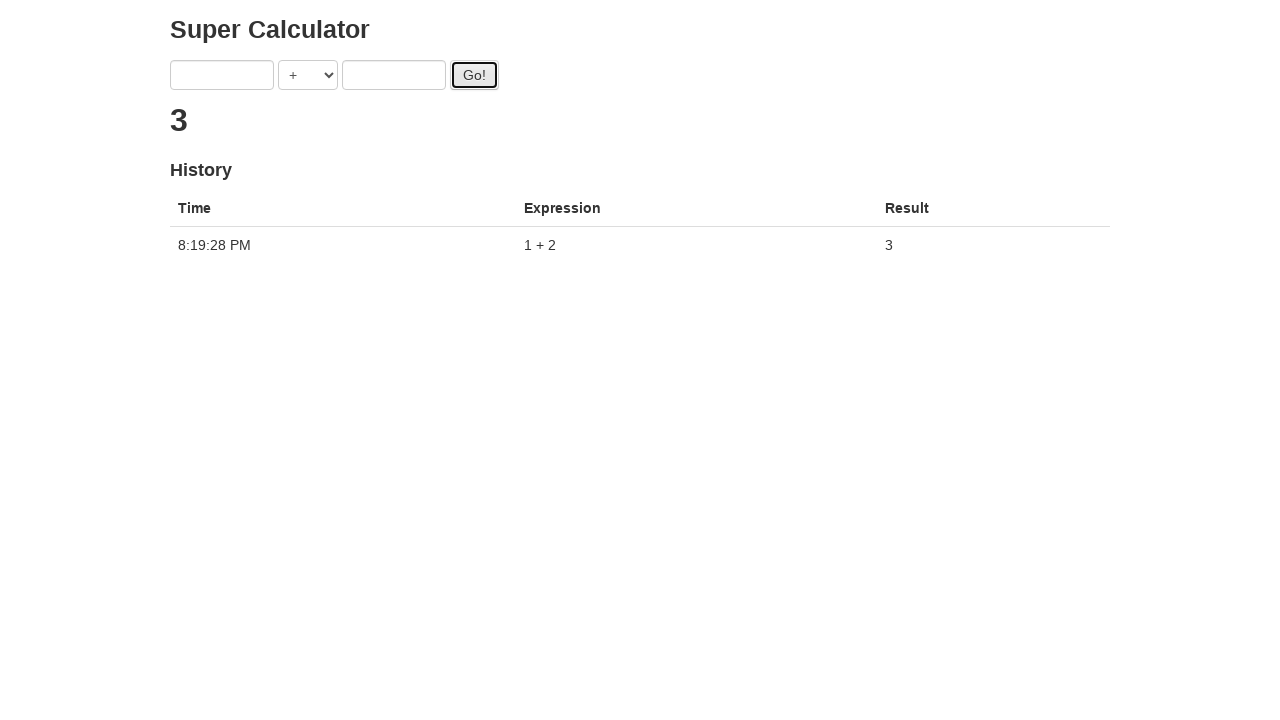